Tests jQuery UI draggable functionality by dragging an element to a new position within an iframe

Starting URL: https://jqueryui.com/draggable/

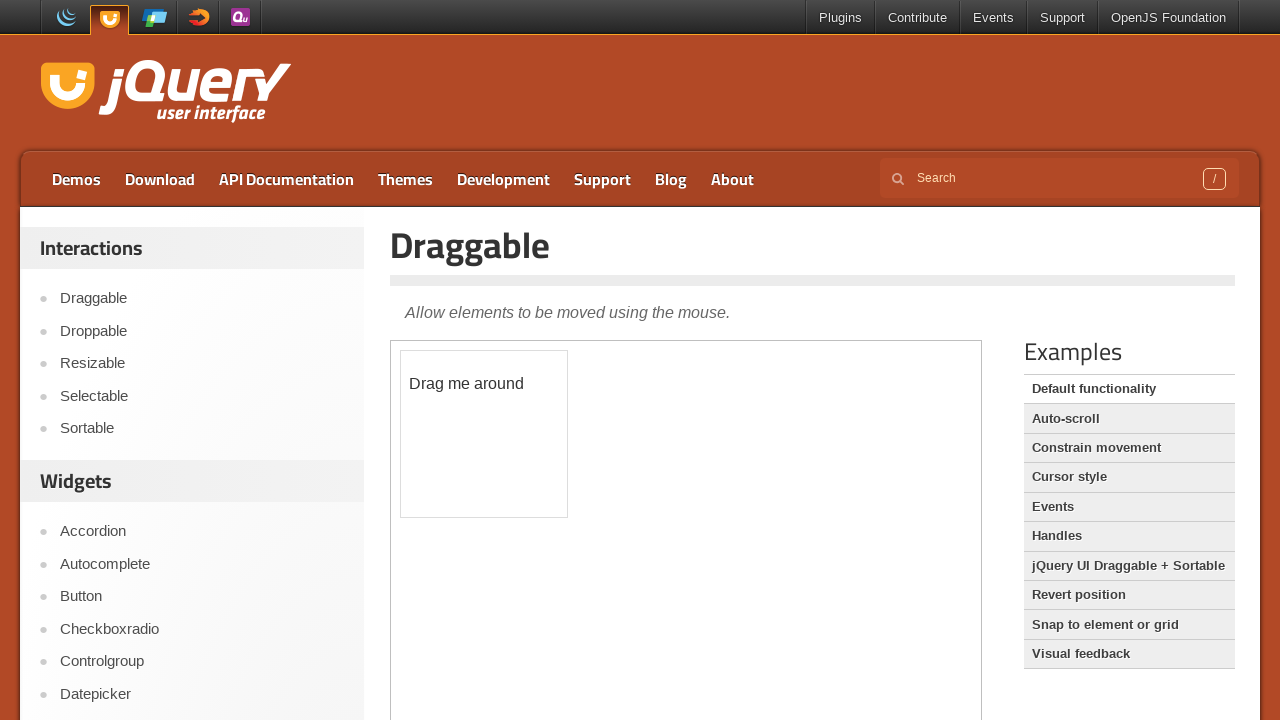

Located the iframe containing the draggable element
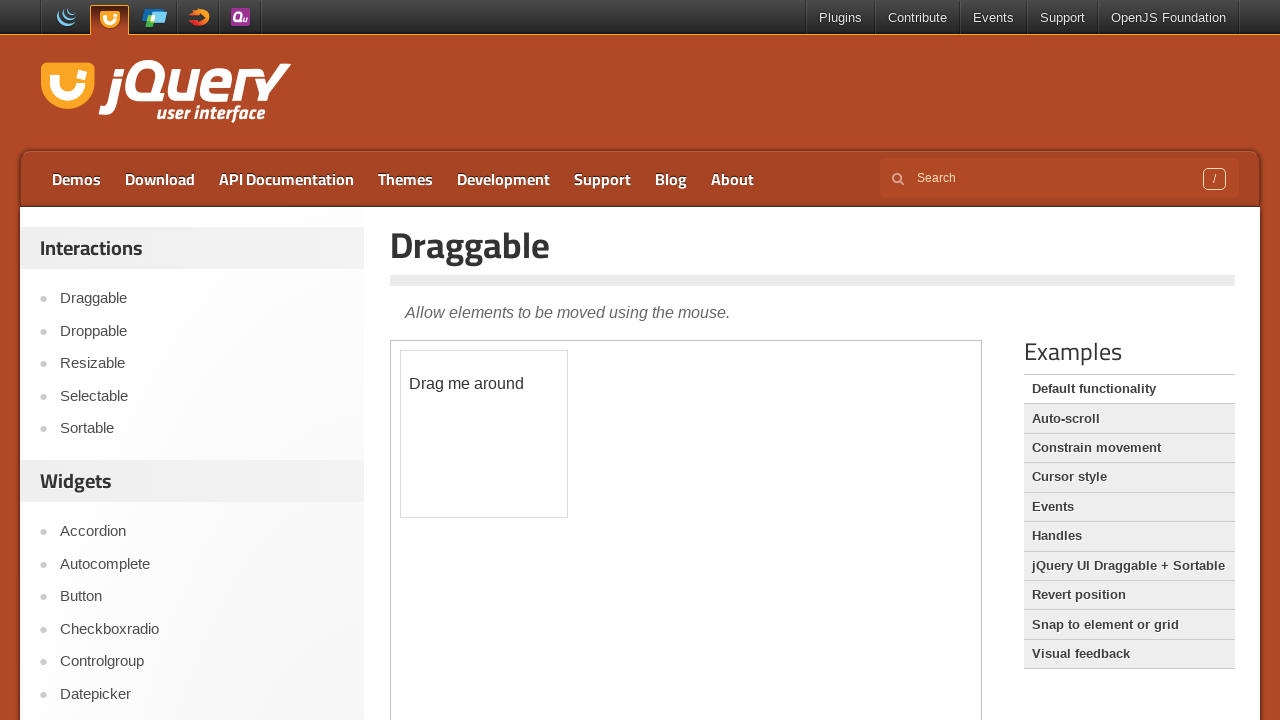

Located the draggable element with id 'draggable' in the iframe
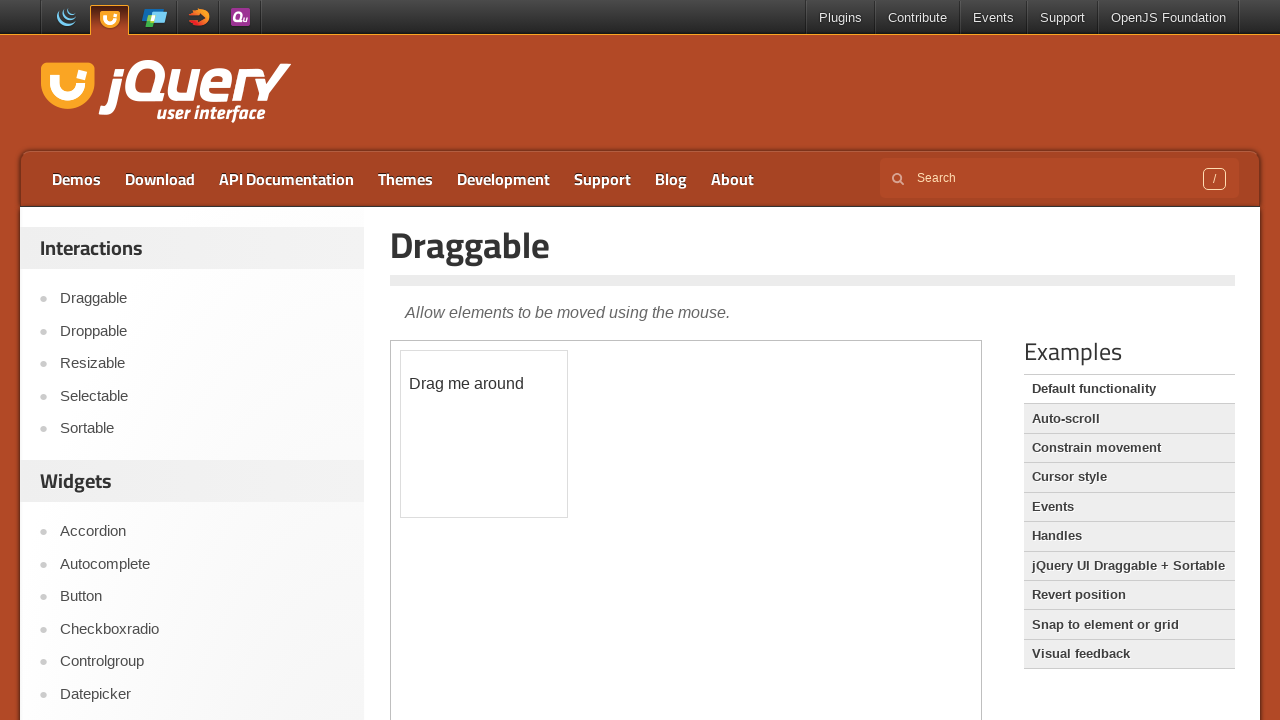

Retrieved the bounding box of the draggable element
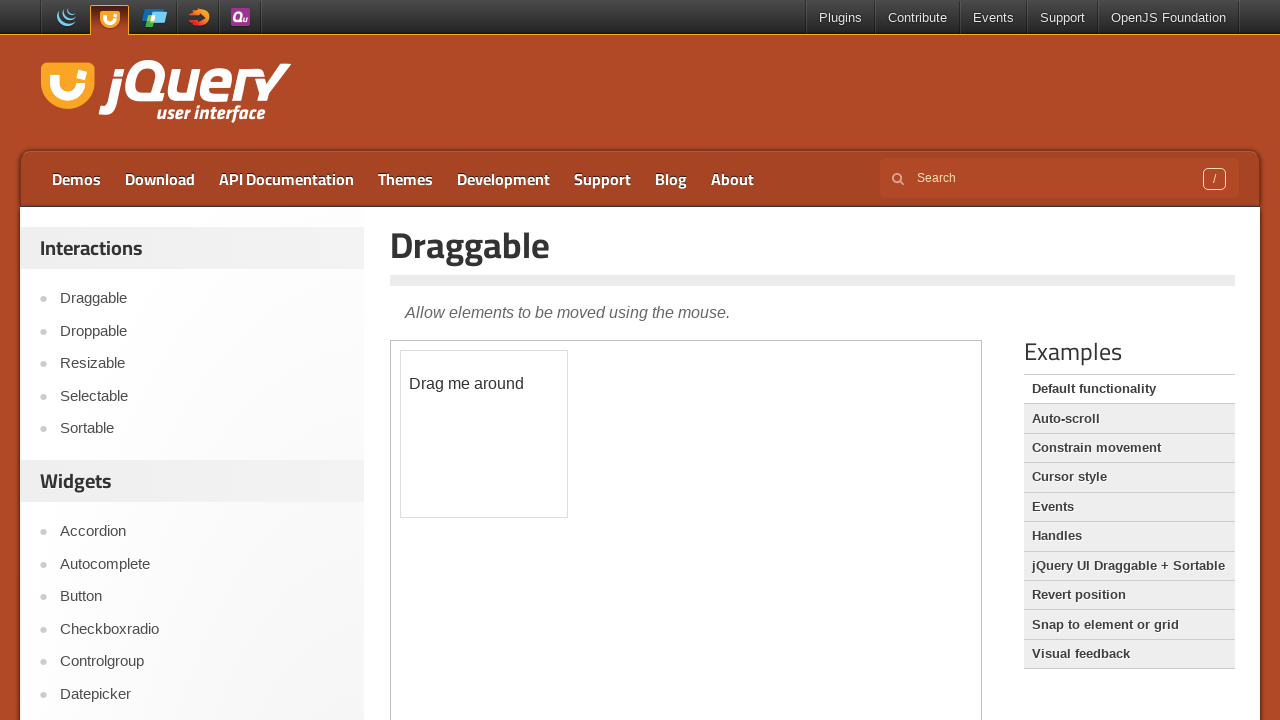

Dragged the element 4px right and 4px down to a new position at (405, 355)
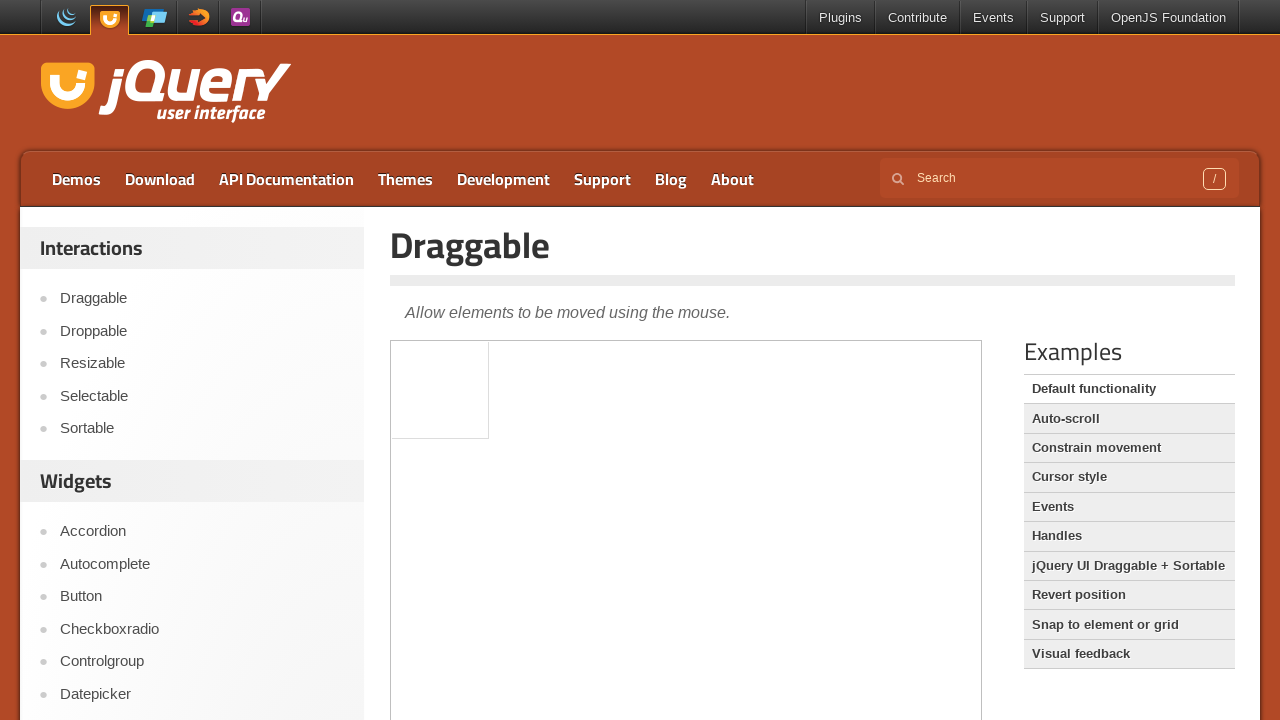

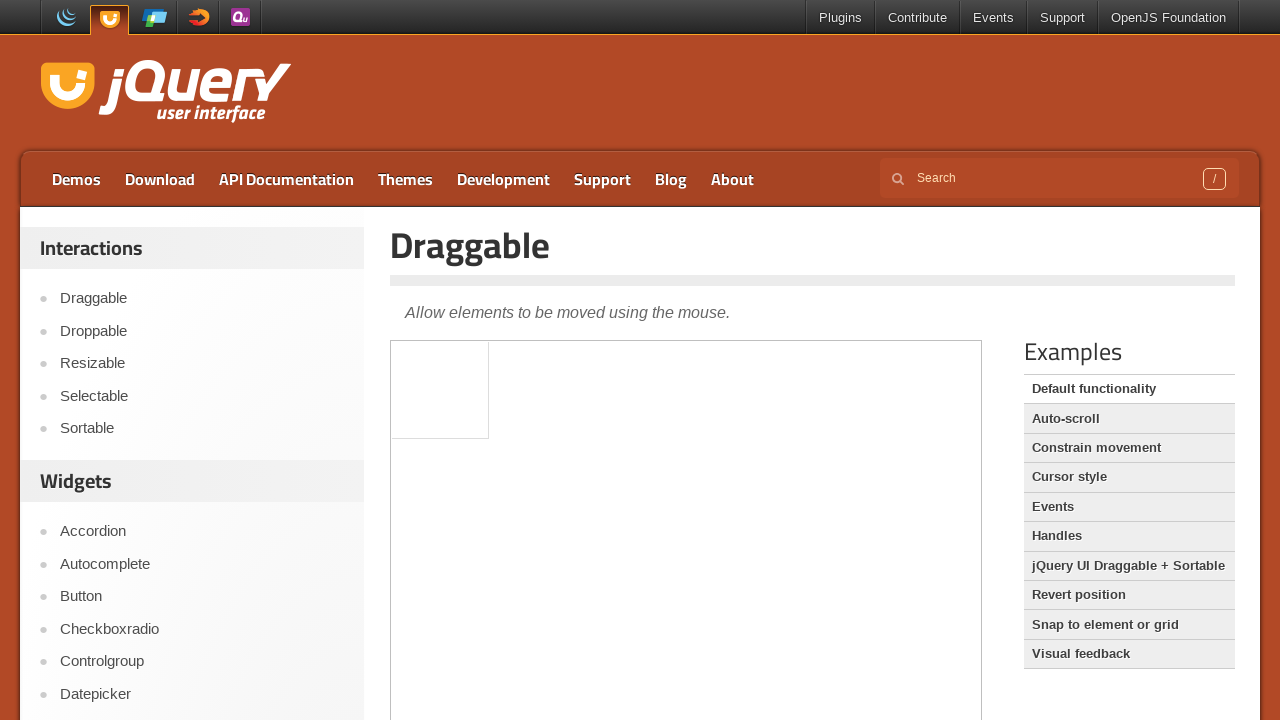